Tests the Laptops category by clicking the category link and verifying MacBook products are displayed.

Starting URL: https://www.demoblaze.com

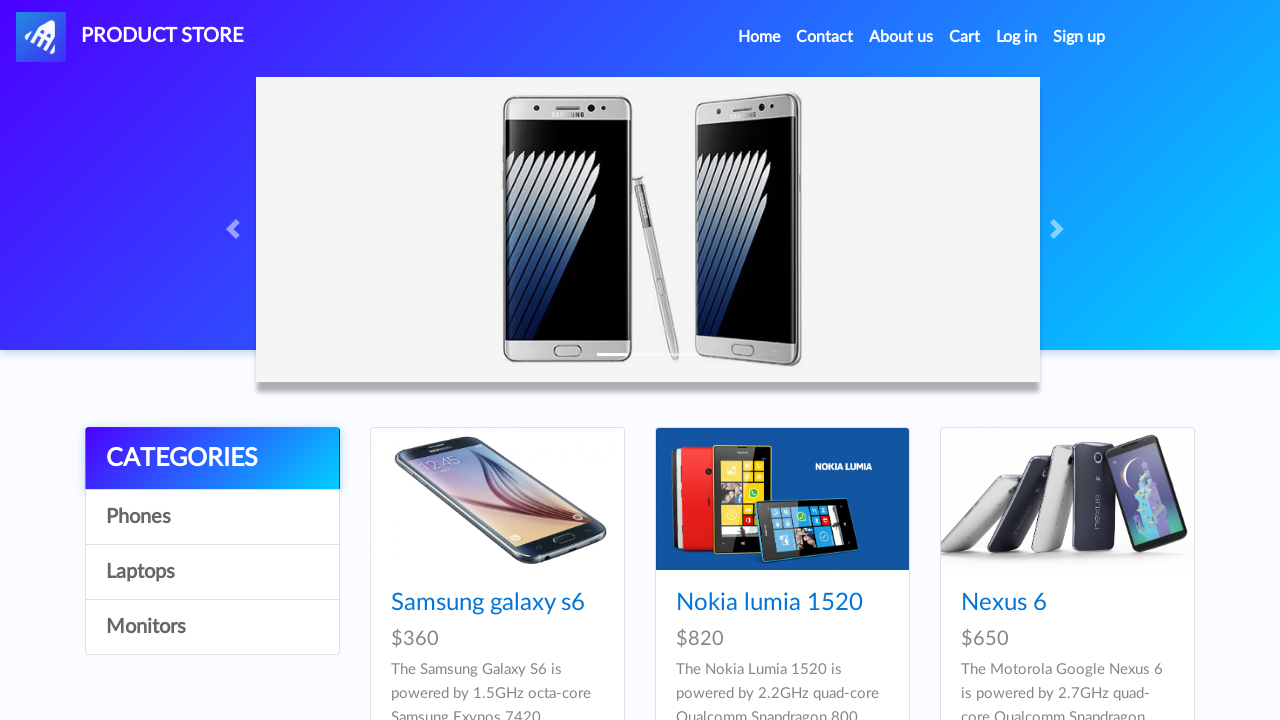

Waited 500ms for page to stabilize
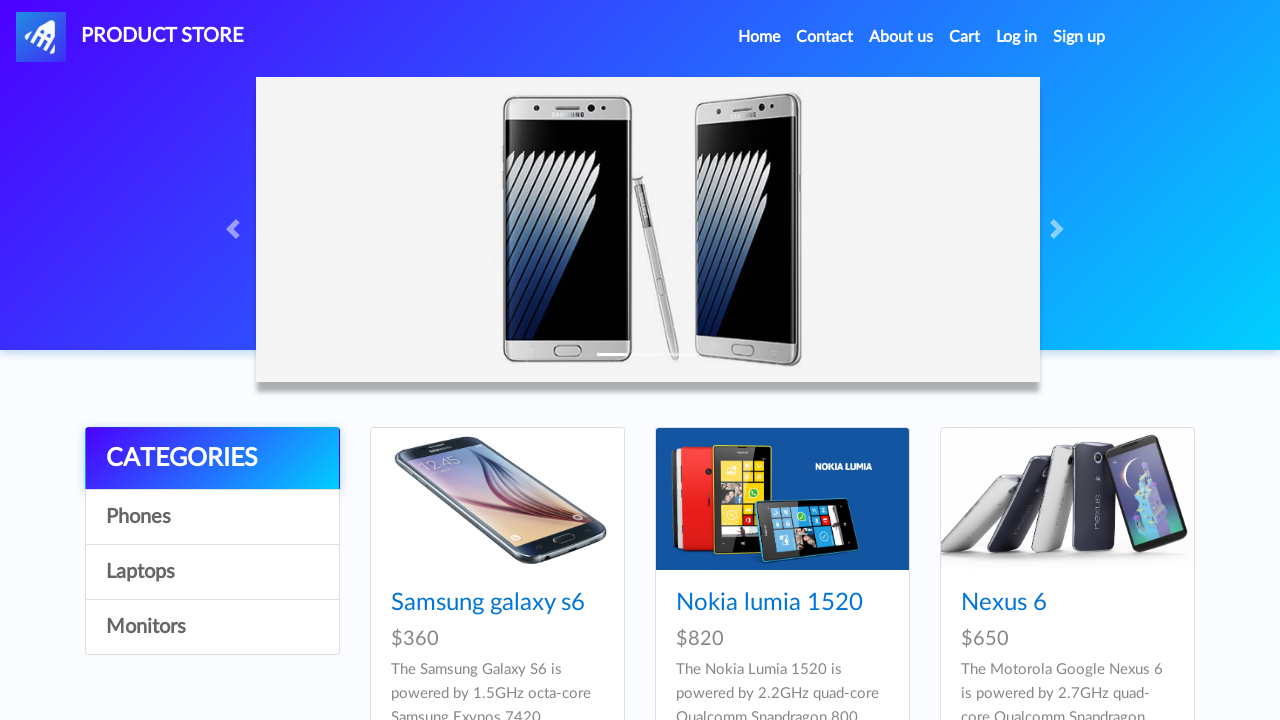

Clicked on Laptops category link at (212, 572) on a[onclick="byCat('notebook')"]
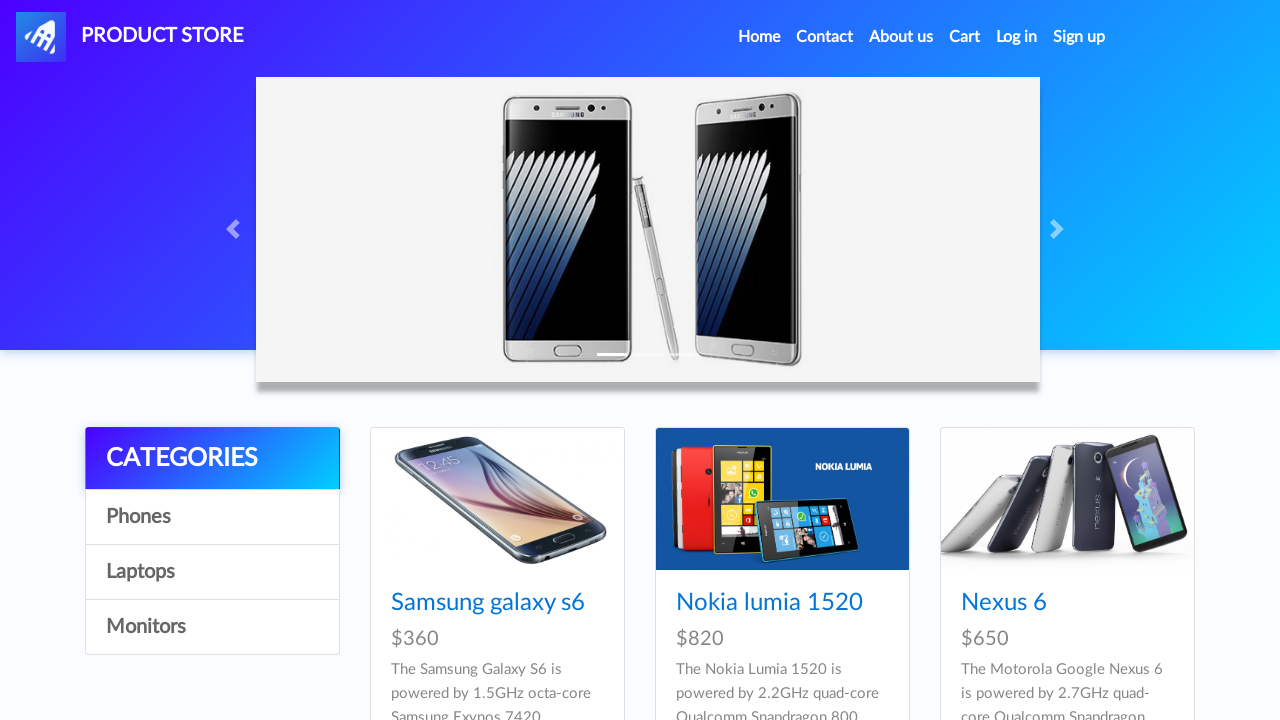

Waited for product cards to load in Laptops category
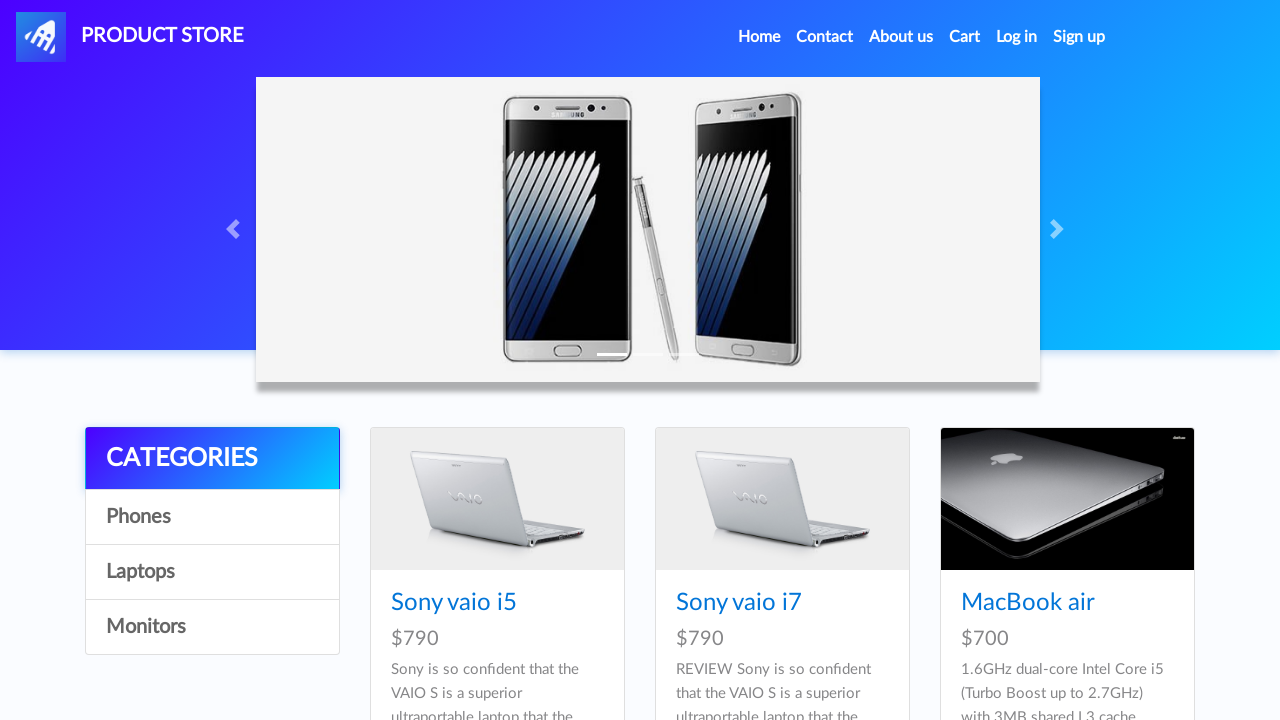

Waited 500ms for products to fully render
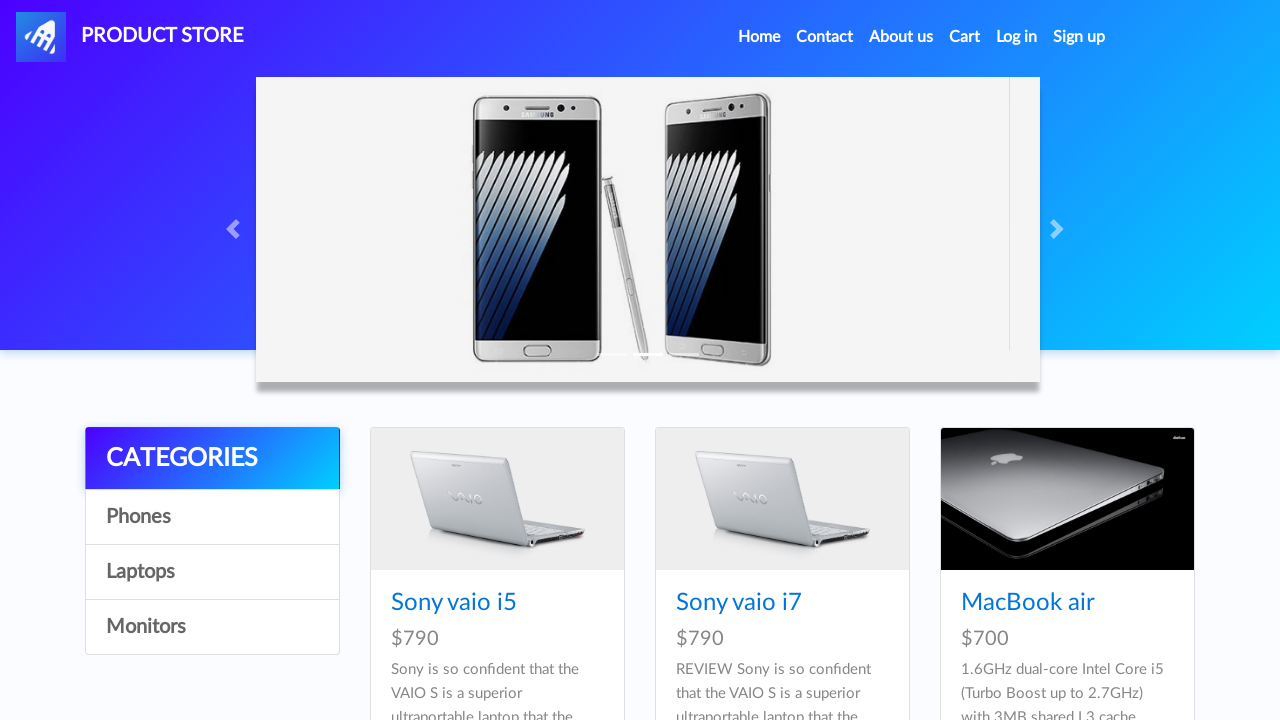

Verified MacBook products are displayed in Laptops category
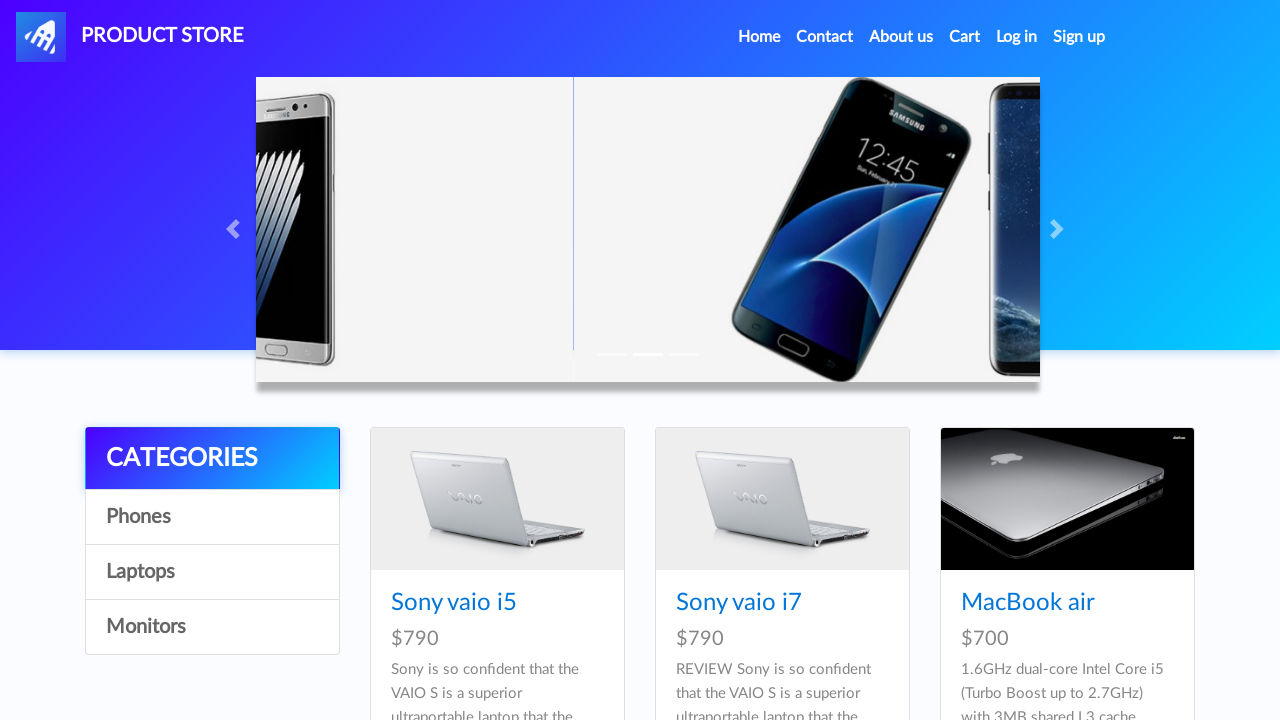

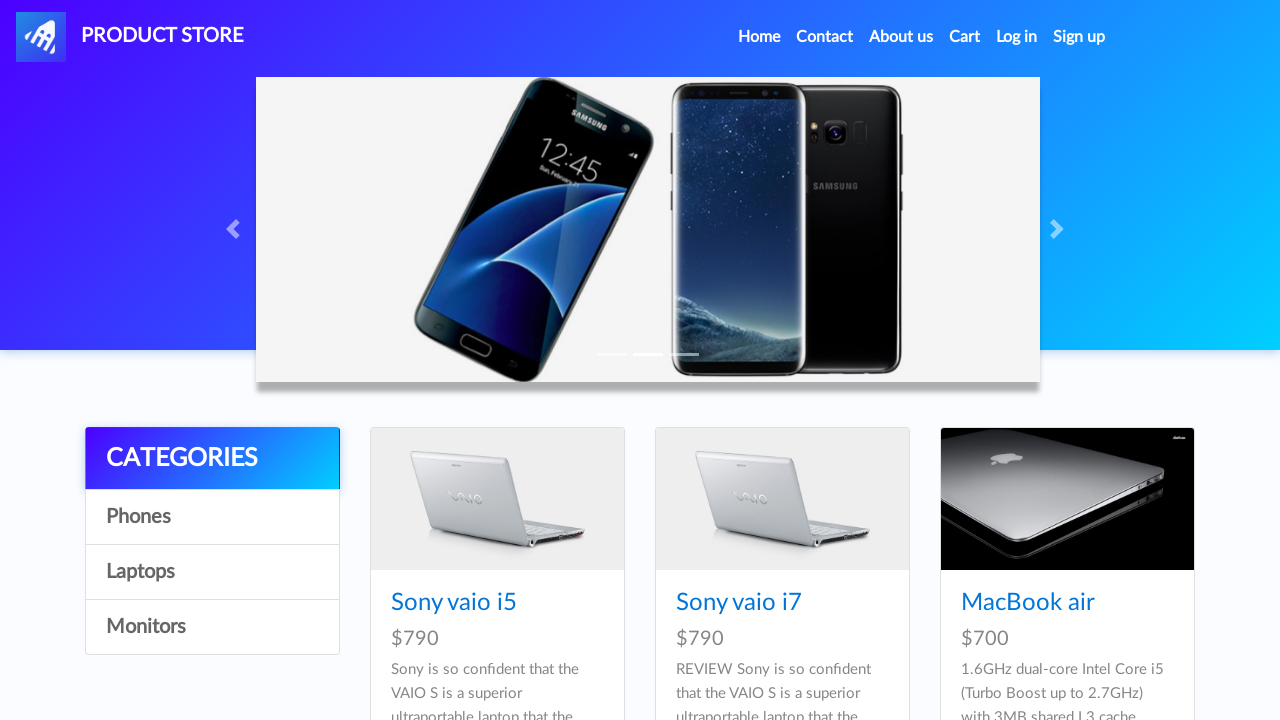